Tests browser tab switching functionality by opening a new tab, interacting with it, and then switching back to the original tab to click a radio button

Starting URL: https://rahulshettyacademy.com/AutomationPractice/

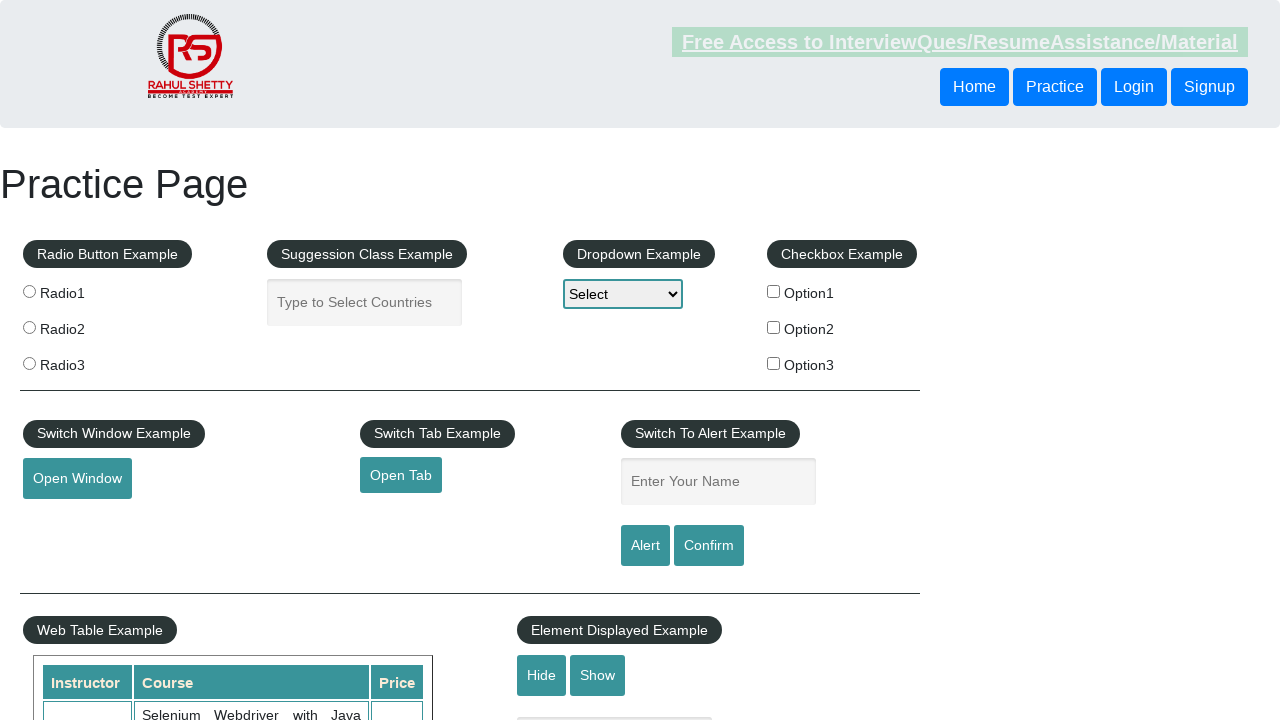

Clicked button to open new tab at (401, 475) on #opentab
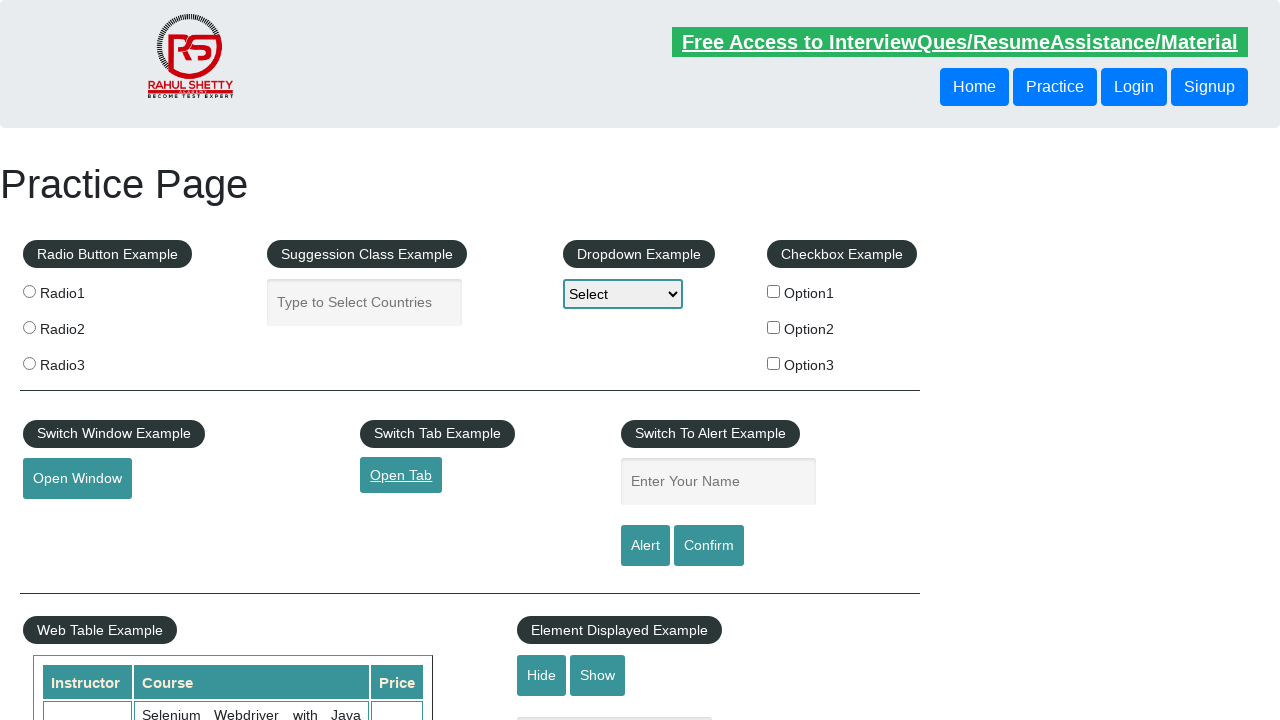

New tab opened and captured
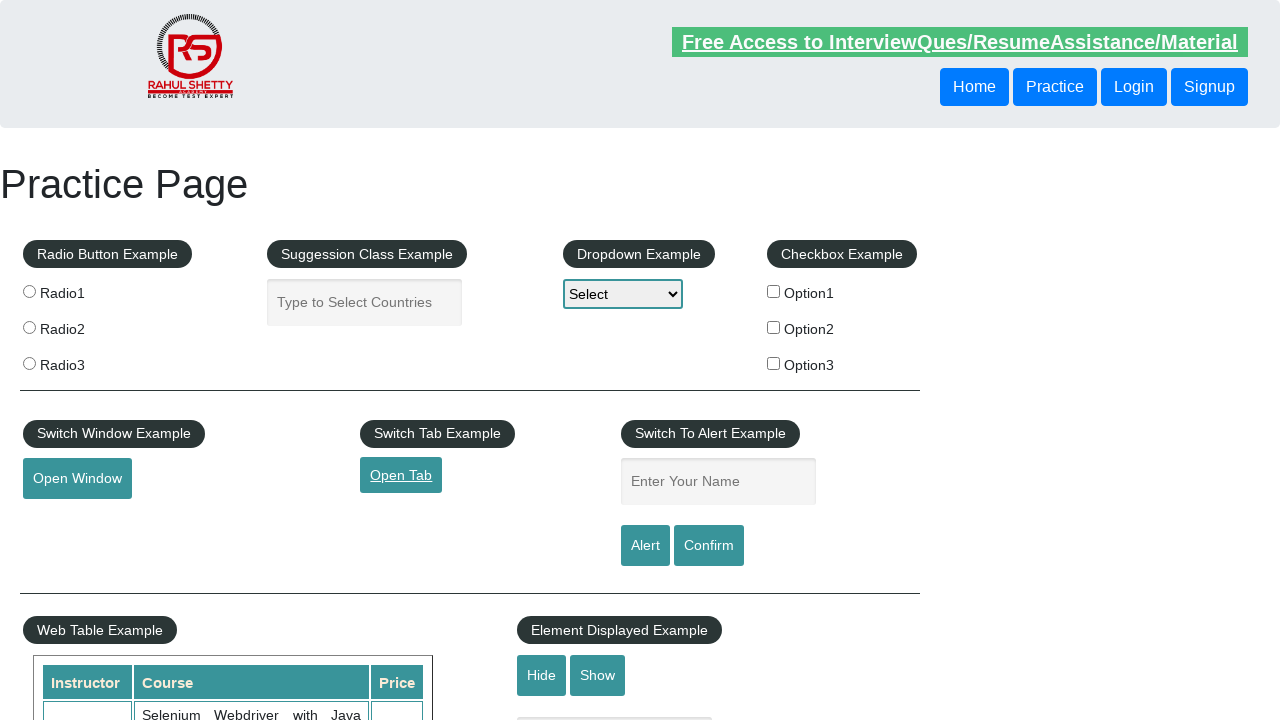

New tab page loaded completely
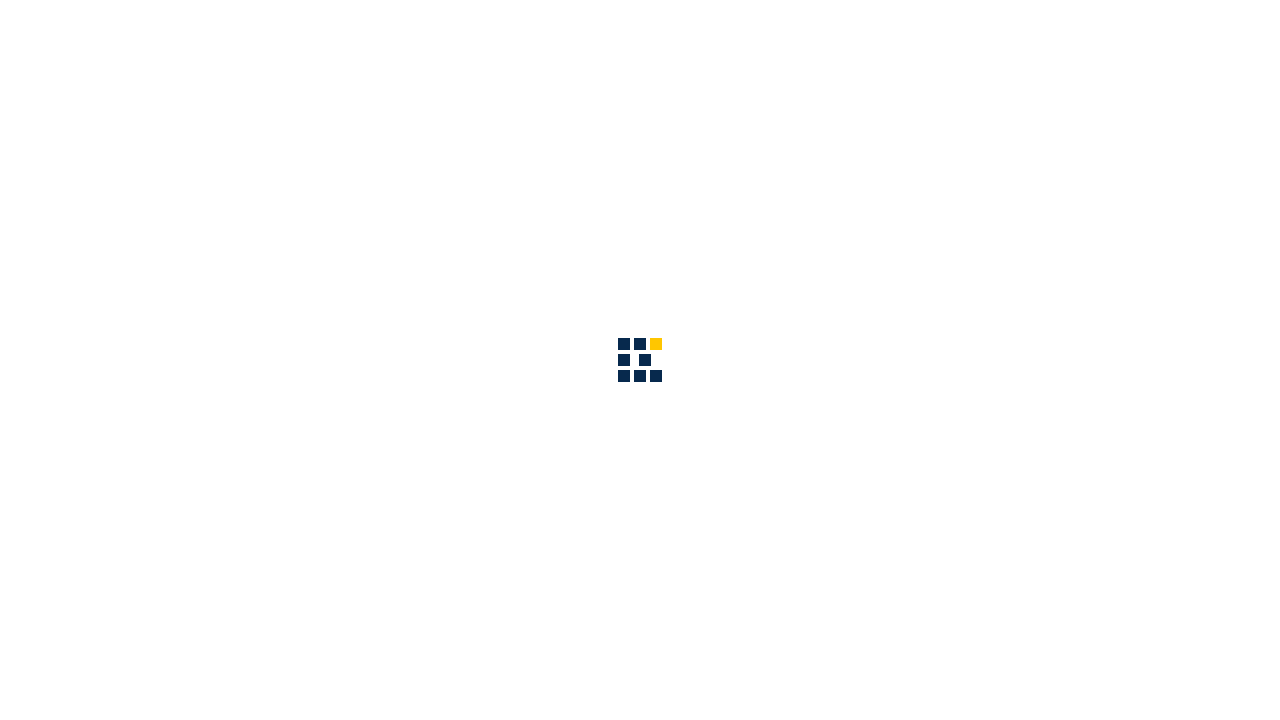

Clicked 'Access all our Courses' link in new tab at (1092, 26) on xpath=//a[text()='Access all our Courses']
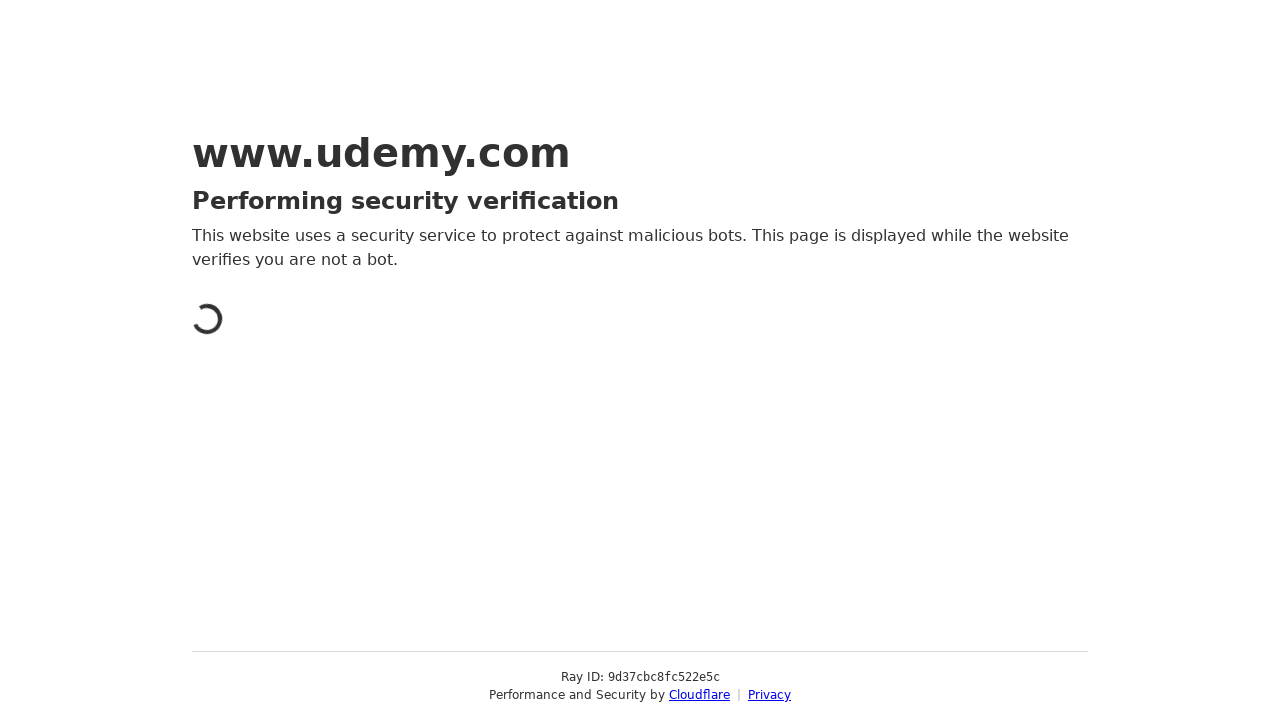

Switched back to original tab
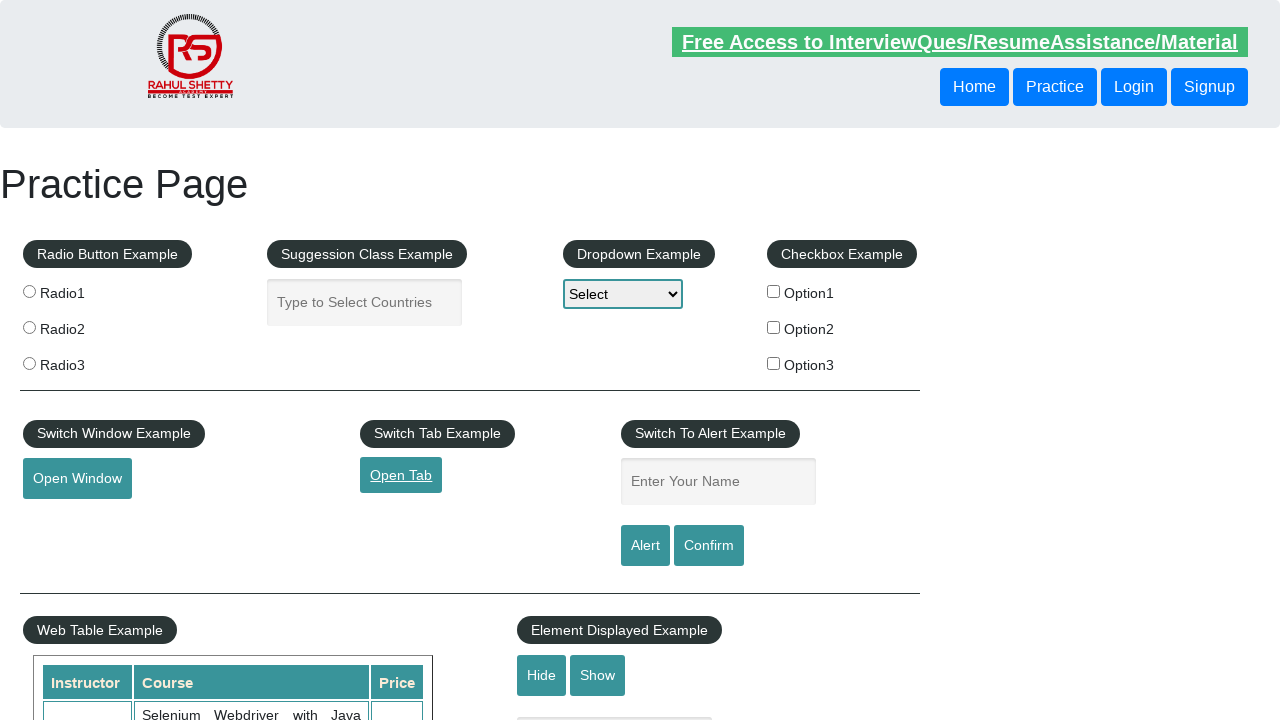

Clicked radio1 button on original tab at (29, 291) on xpath=//input[@value='radio1']
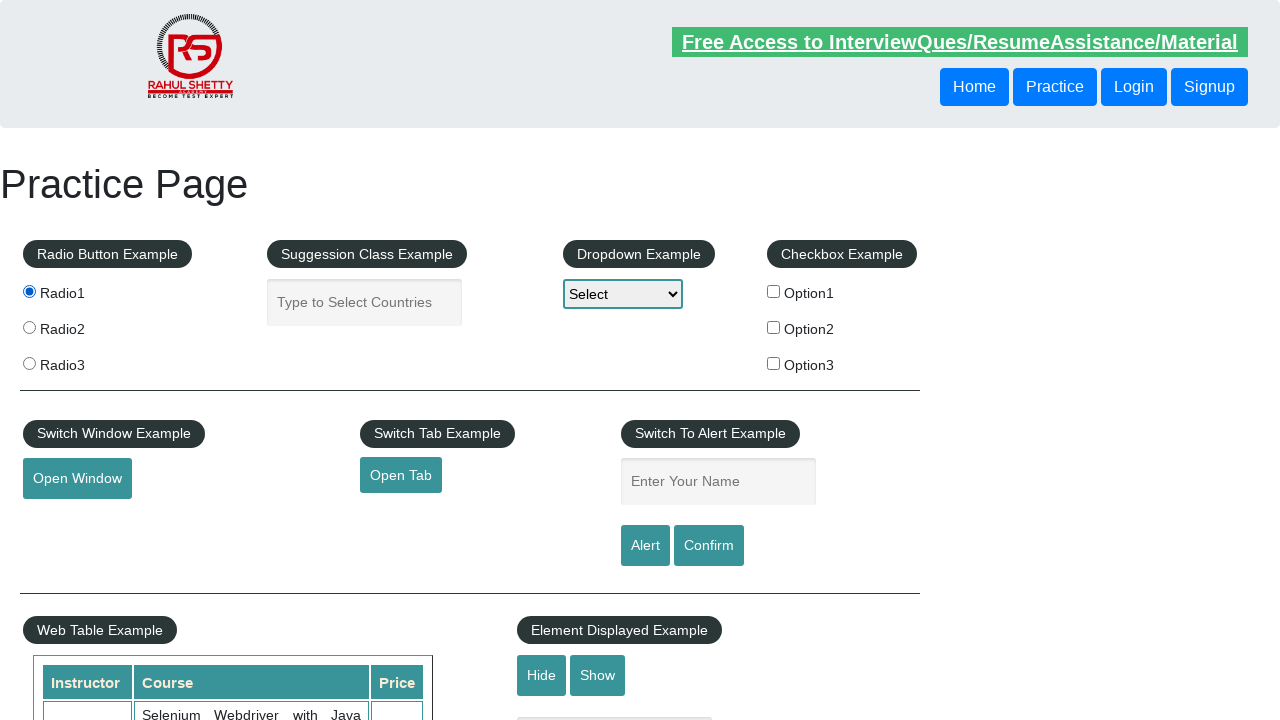

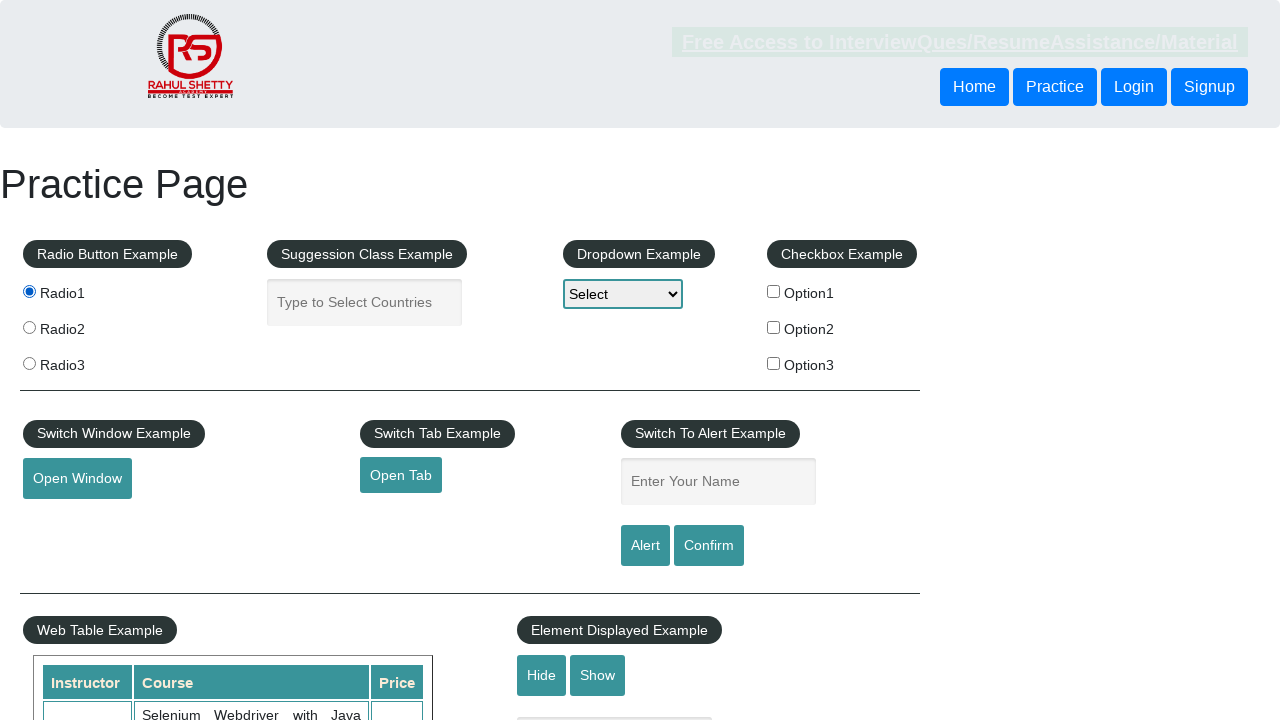